Navigates to the pricing page and clicks on the basic package purchase option

Starting URL: https://ultimateqa.com/automation/fake-pricing-page/

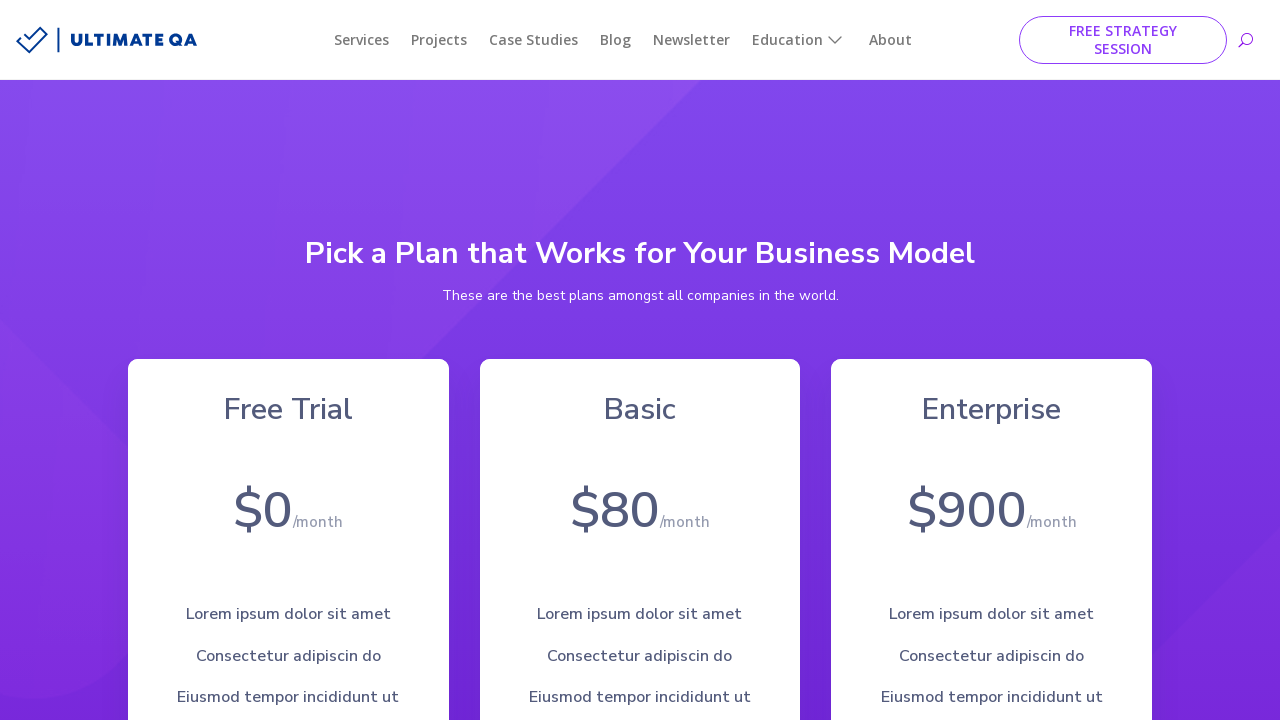

Navigated to fake pricing page
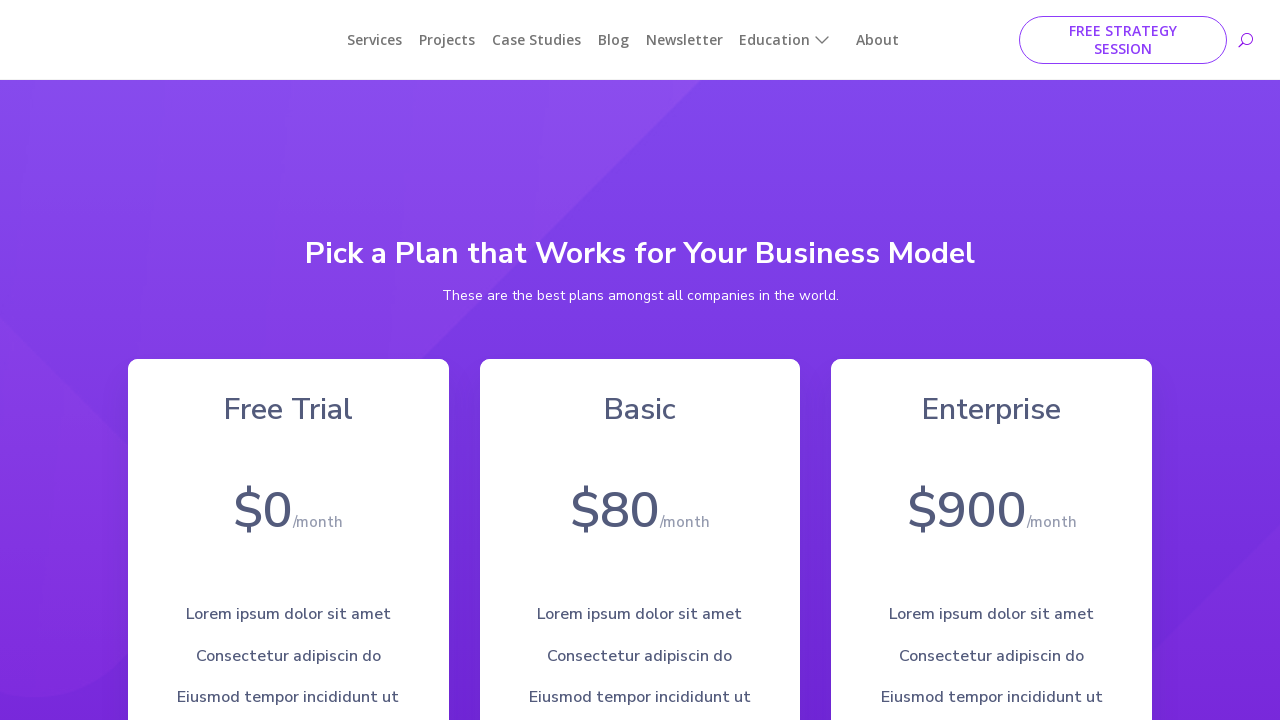

Clicked on the Basic package purchase button at (288, 361) on a.et_pb_button.et_pb_pricing_table_button:has-text('Purchase')
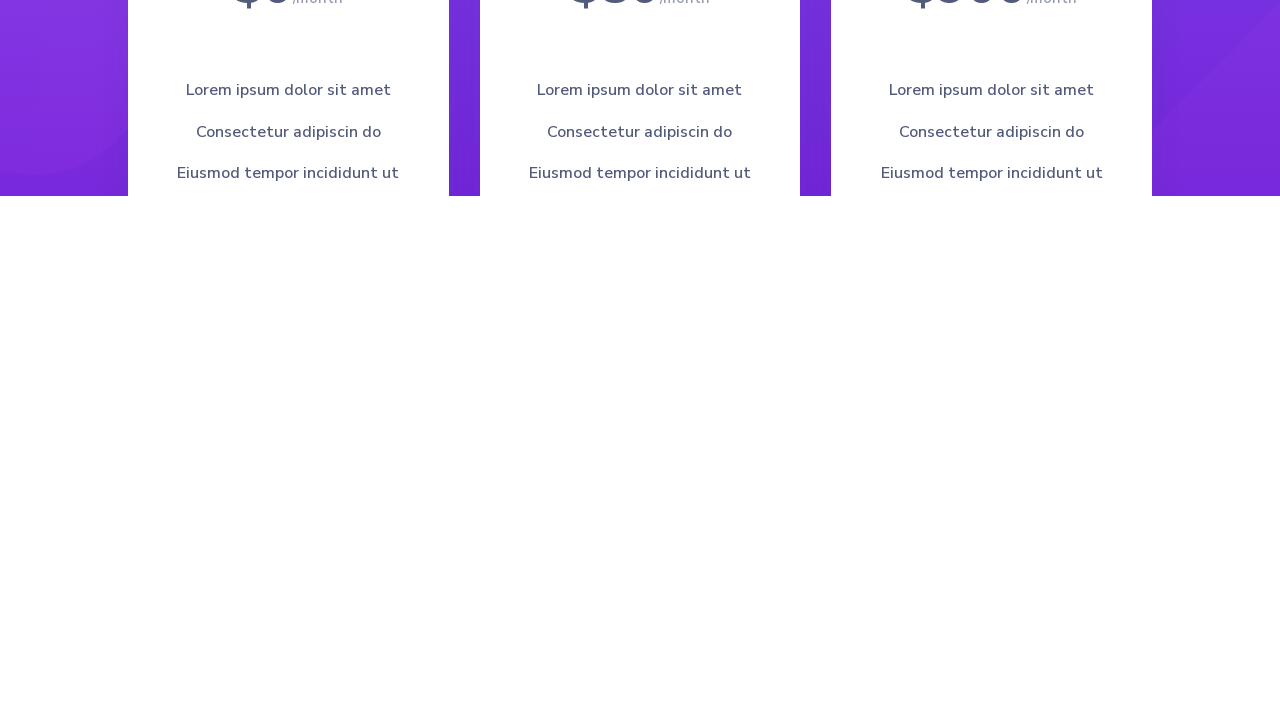

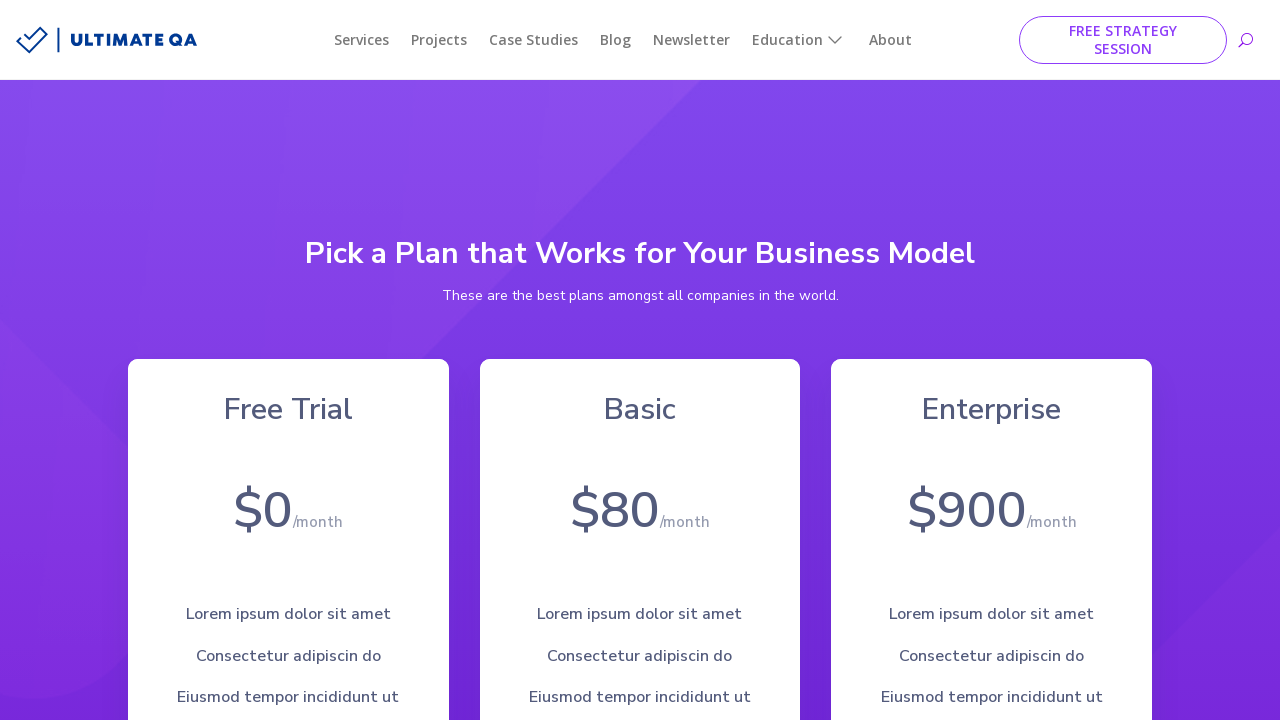